Tests file download functionality by navigating to a download page and clicking on a download link to trigger a file download.

Starting URL: https://the-internet.herokuapp.com/download

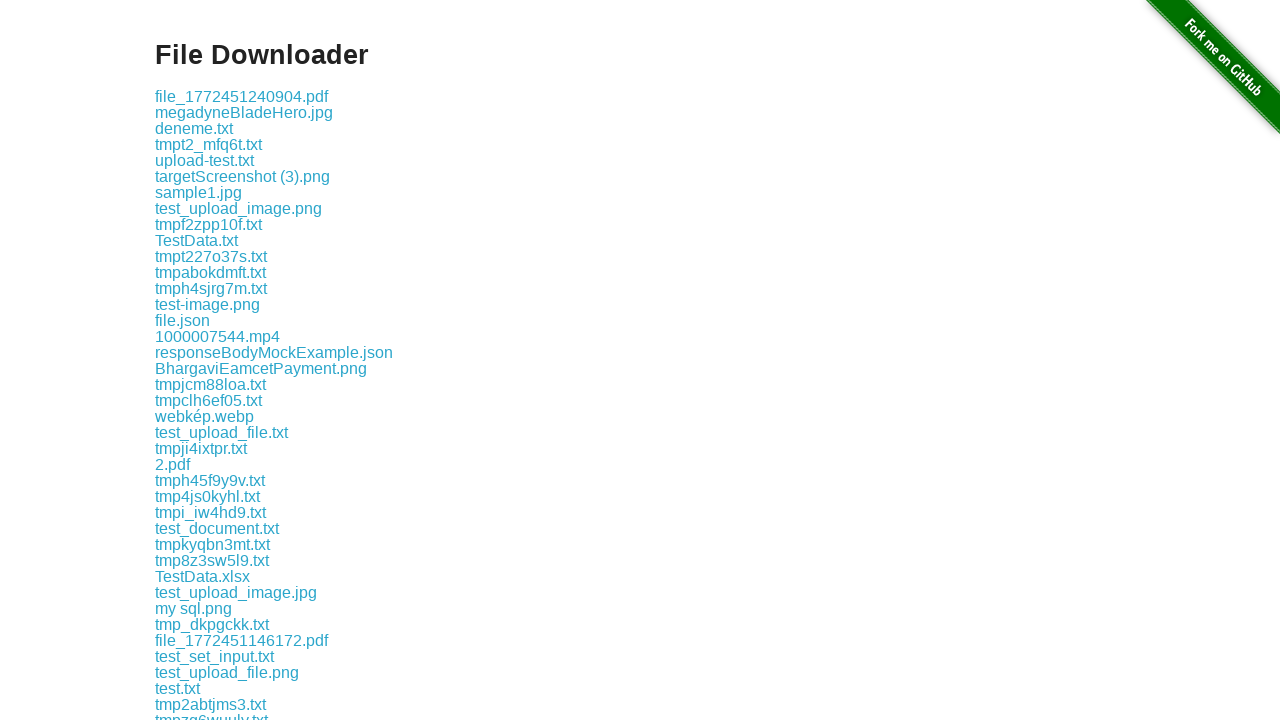

Clicked on the first download link at (242, 96) on .example a
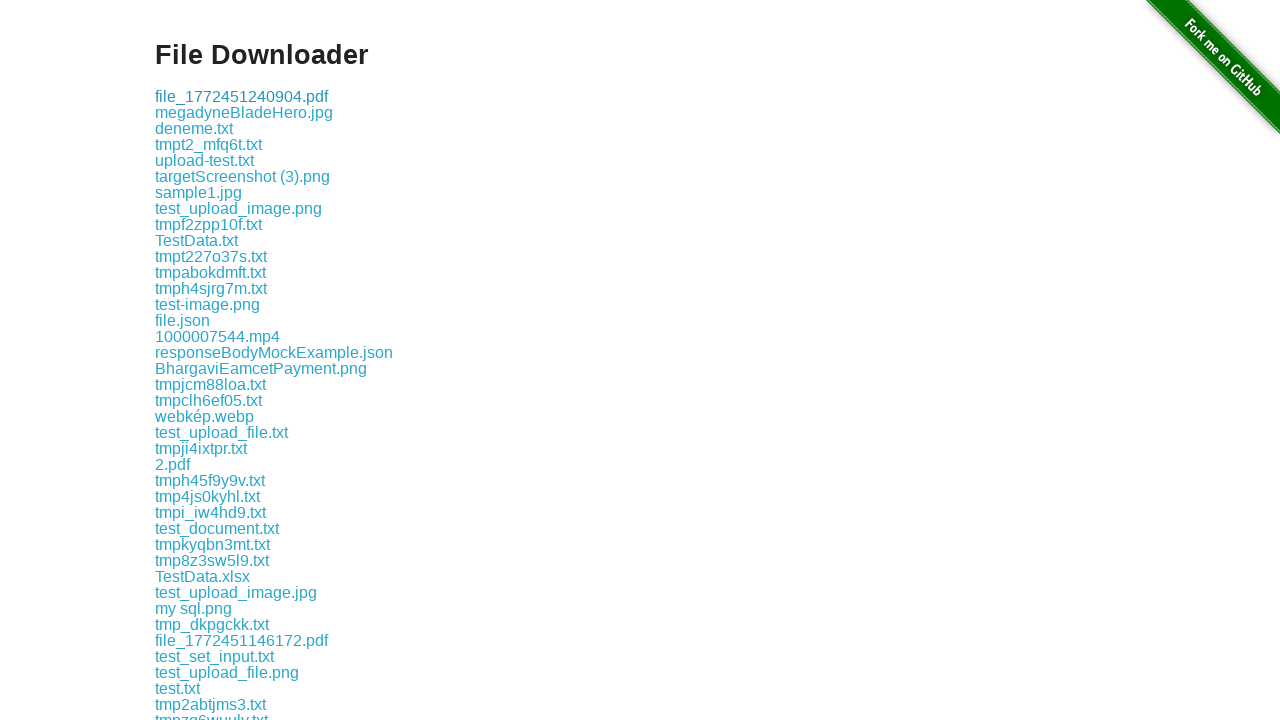

Waited for download to complete
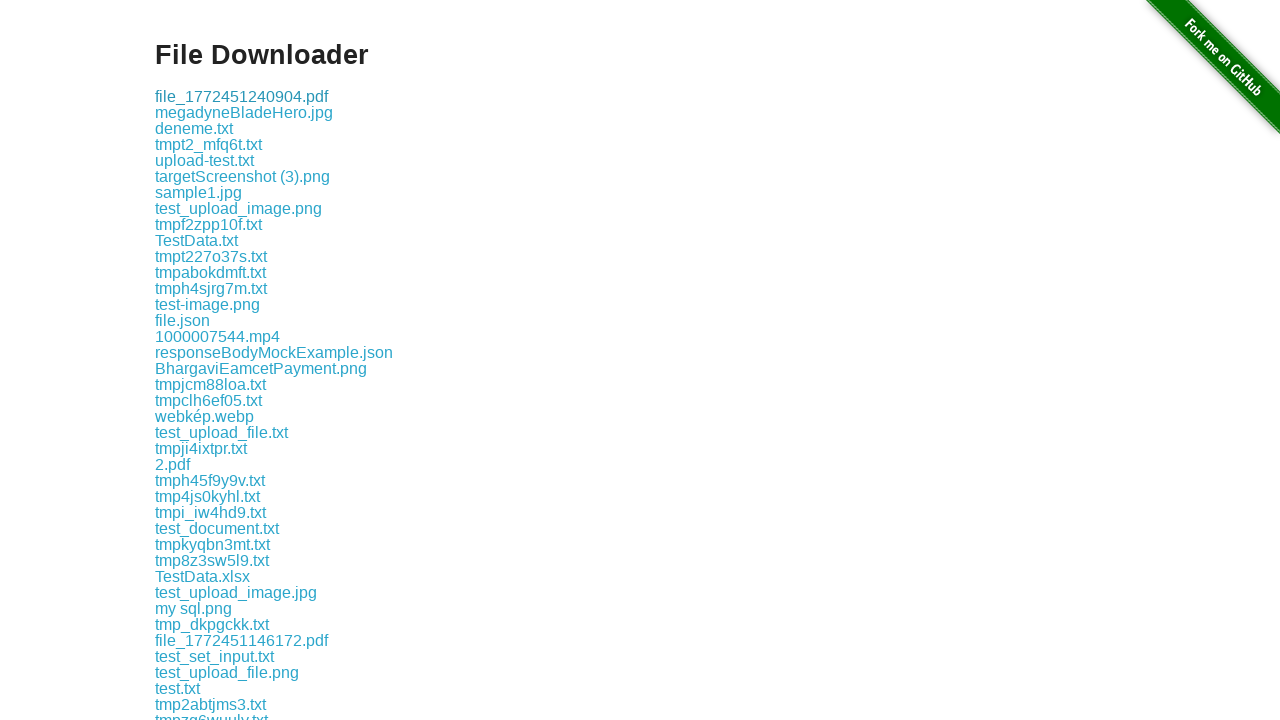

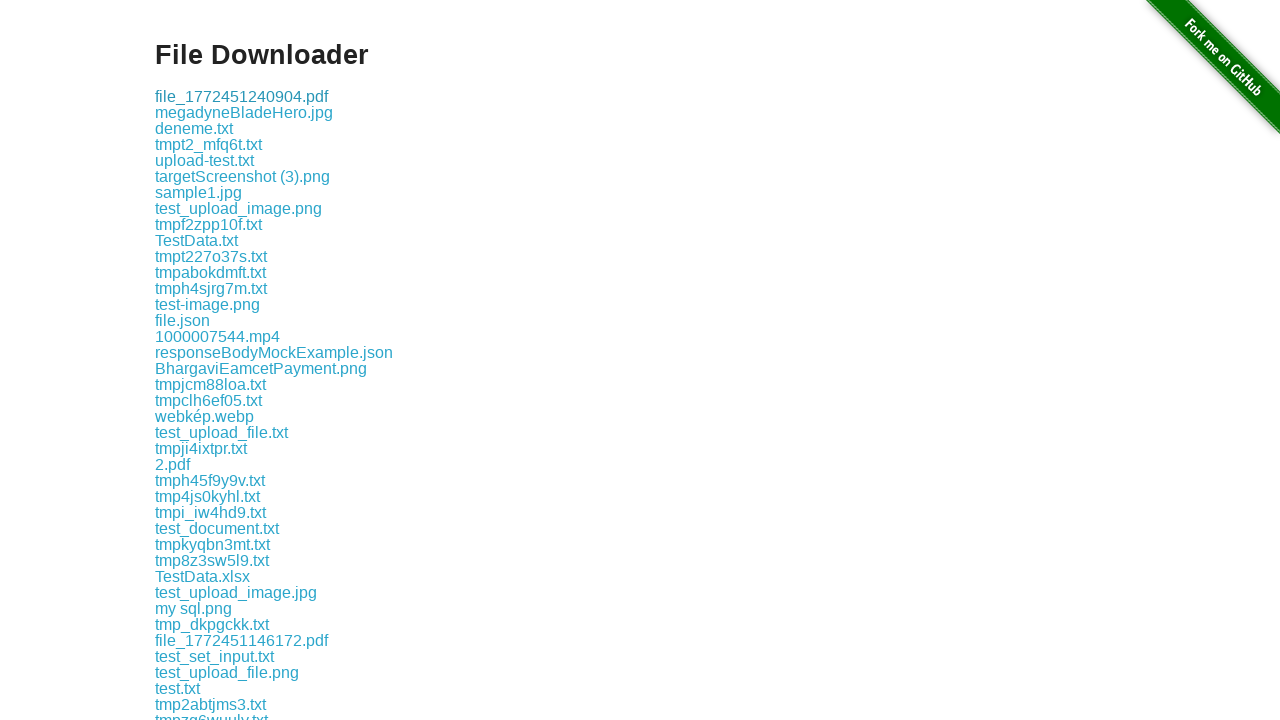